Tests checkbox functionality by checking if checkboxes are selected and clicking them if they are not

Starting URL: https://testcenter.techproeducation.com/index.php?page=checkboxes

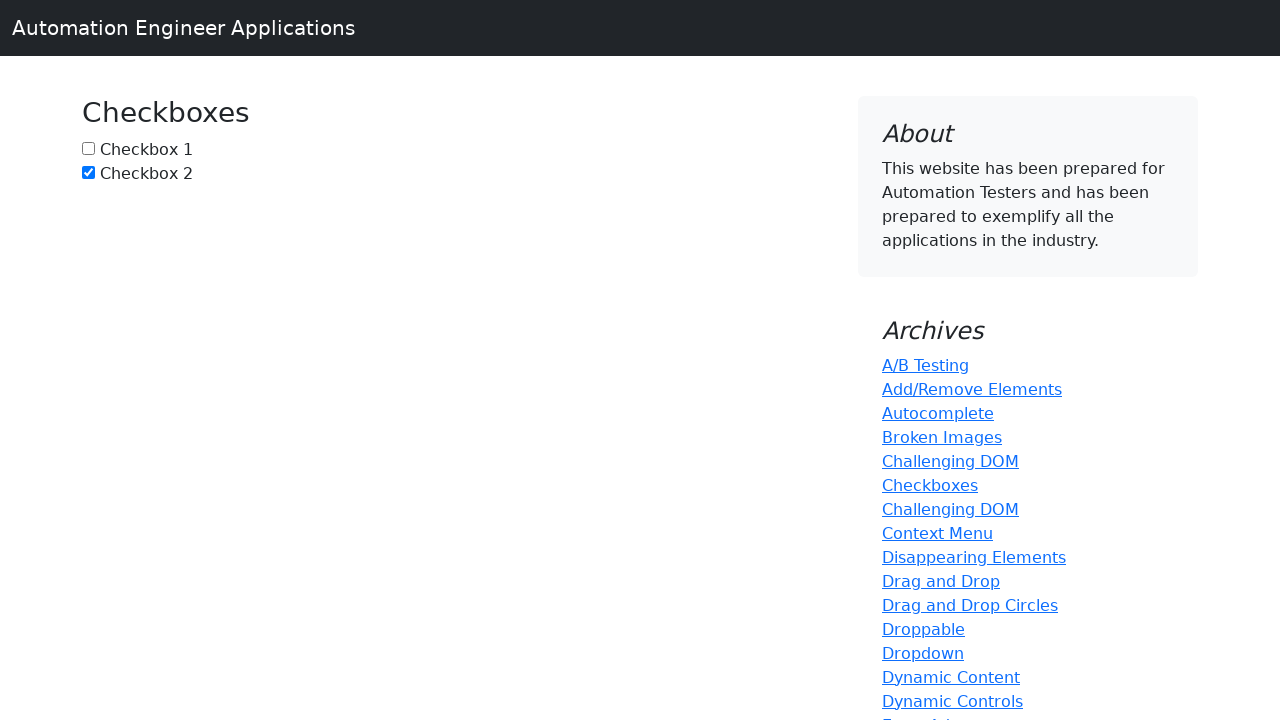

Located checkbox1 element with id 'box1'
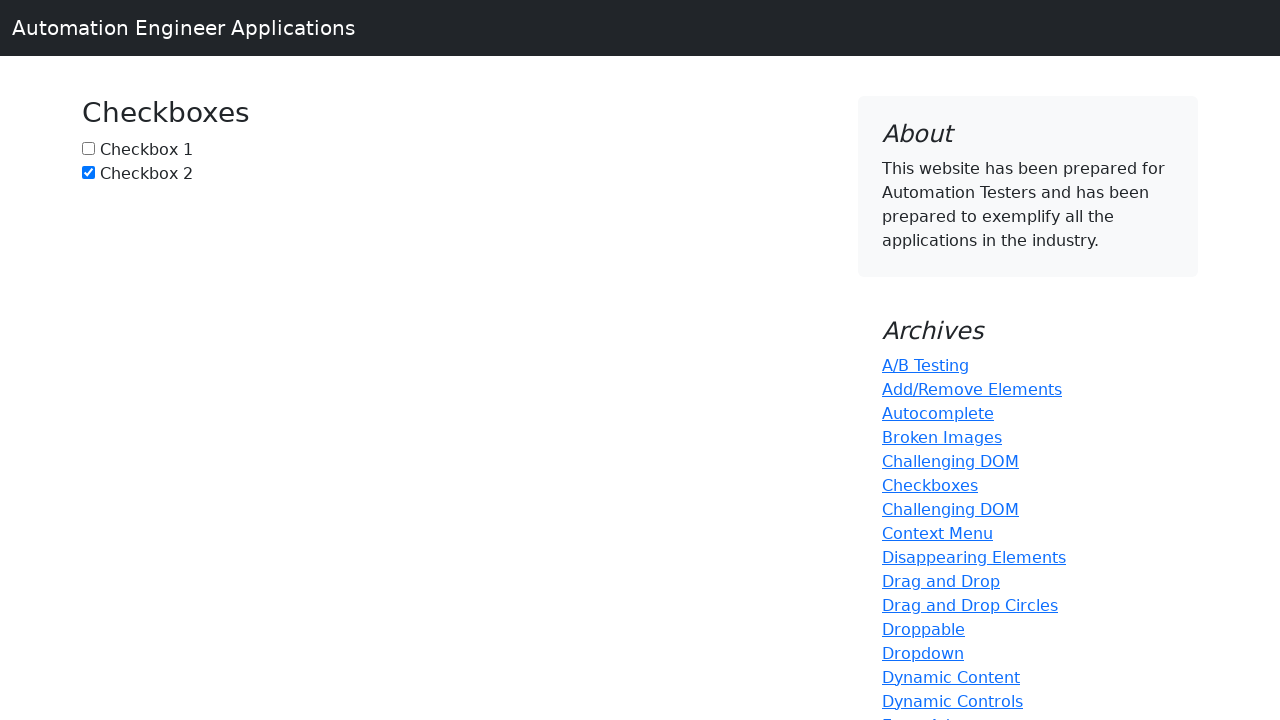

Checked if checkbox1 is selected - it is not
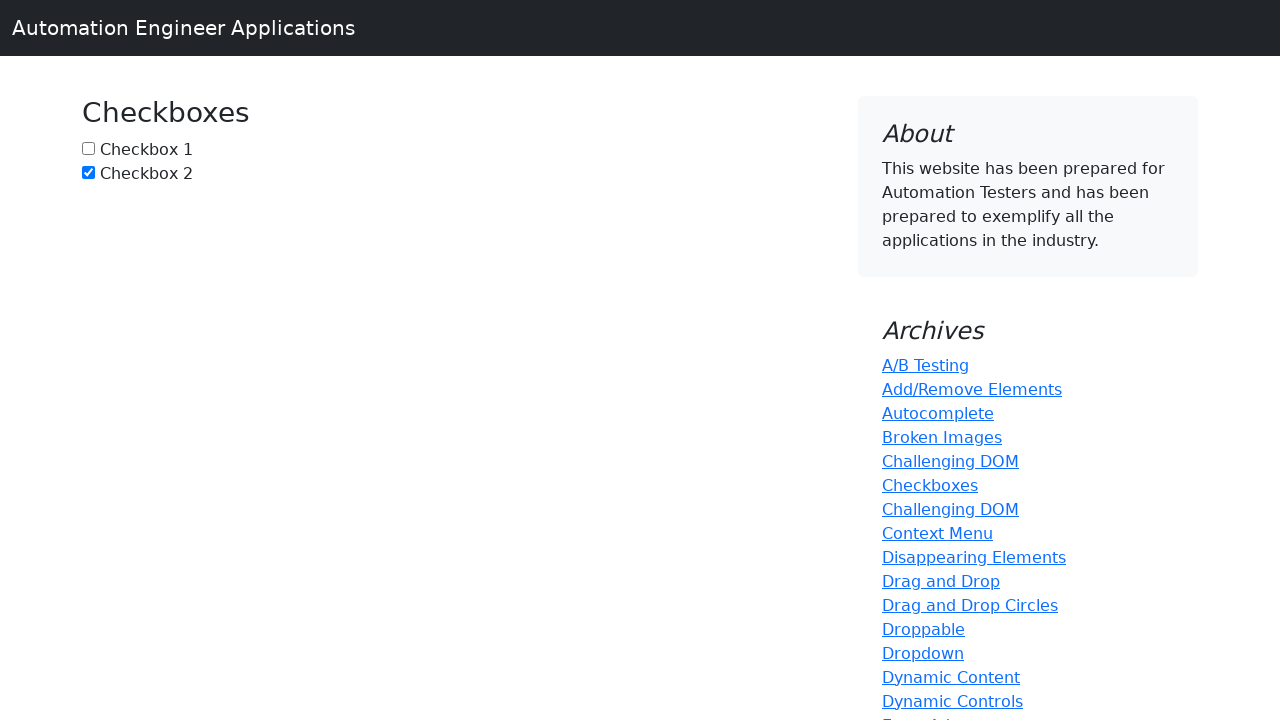

Clicked checkbox1 to select it at (88, 148) on input#box1
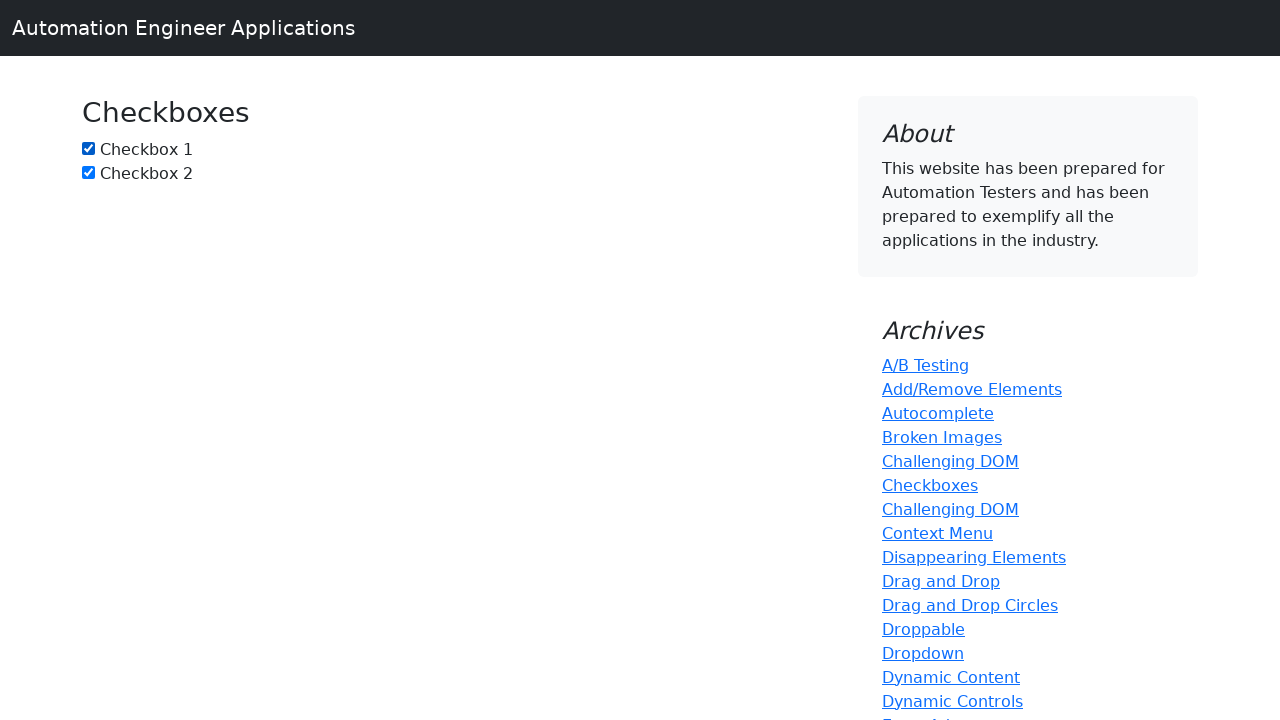

Verified that checkbox1 is now selected
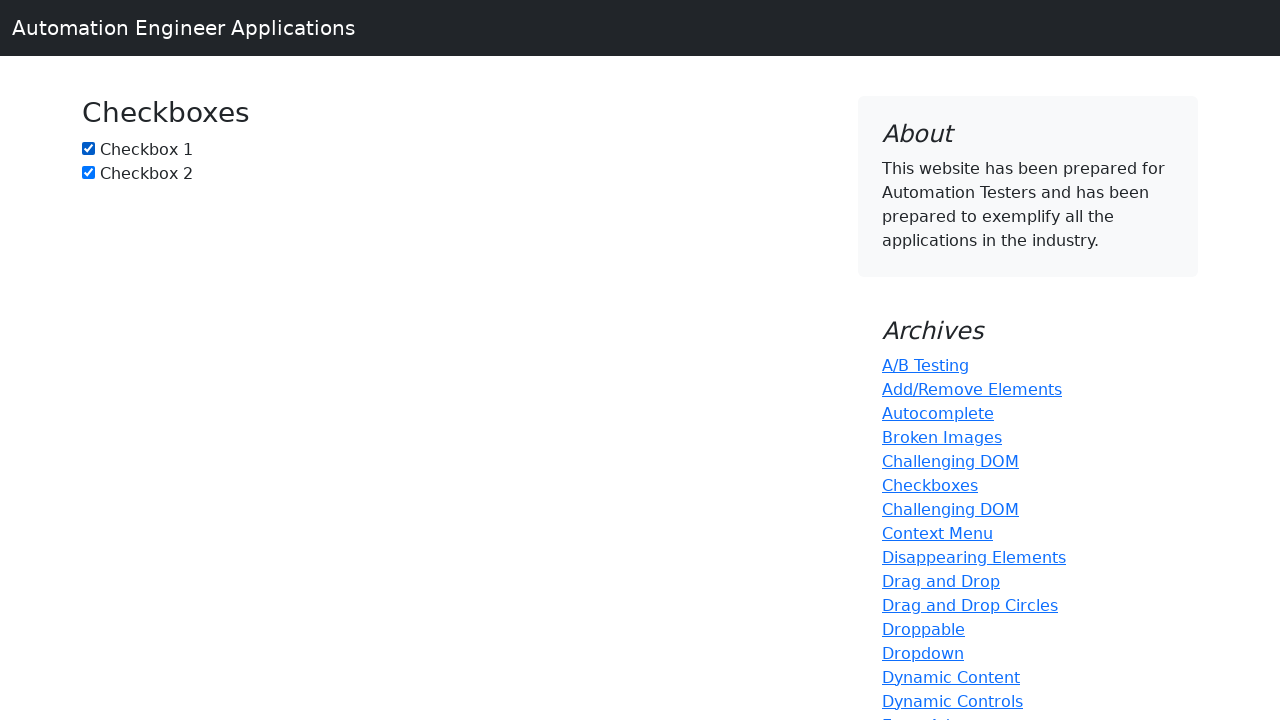

Located checkbox2 element with id 'box2'
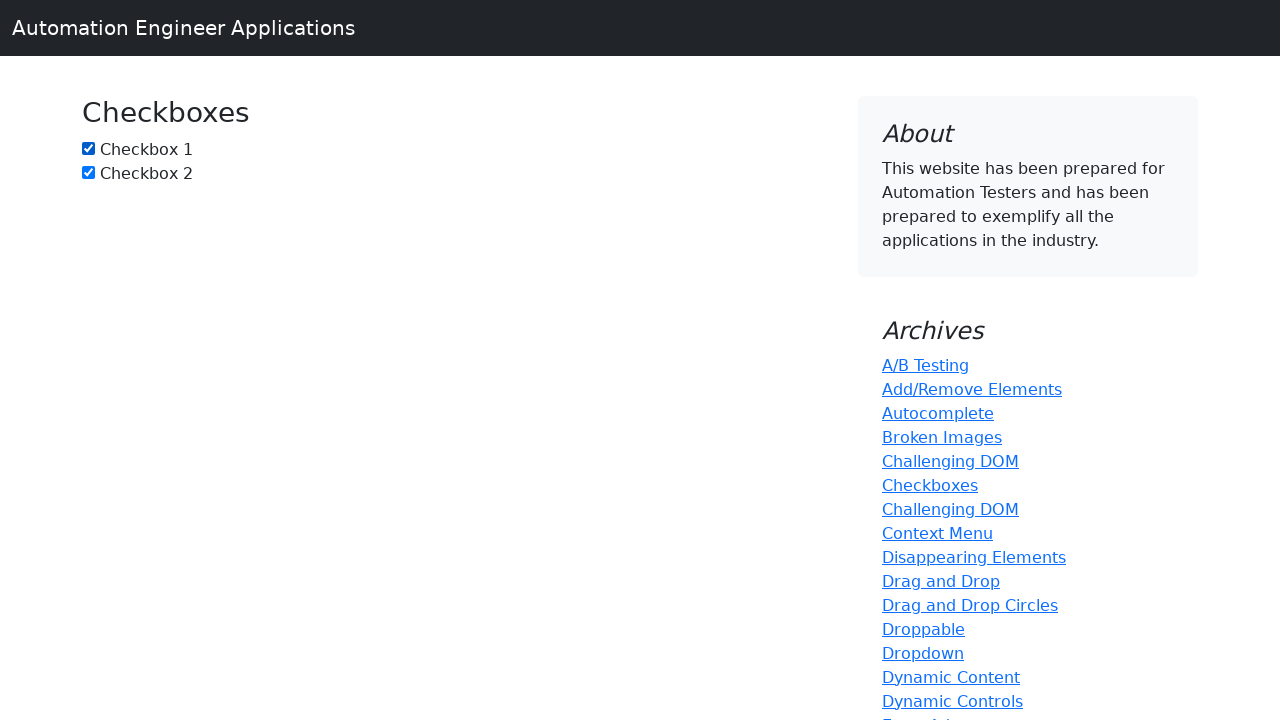

Checked if checkbox2 is selected - it already is
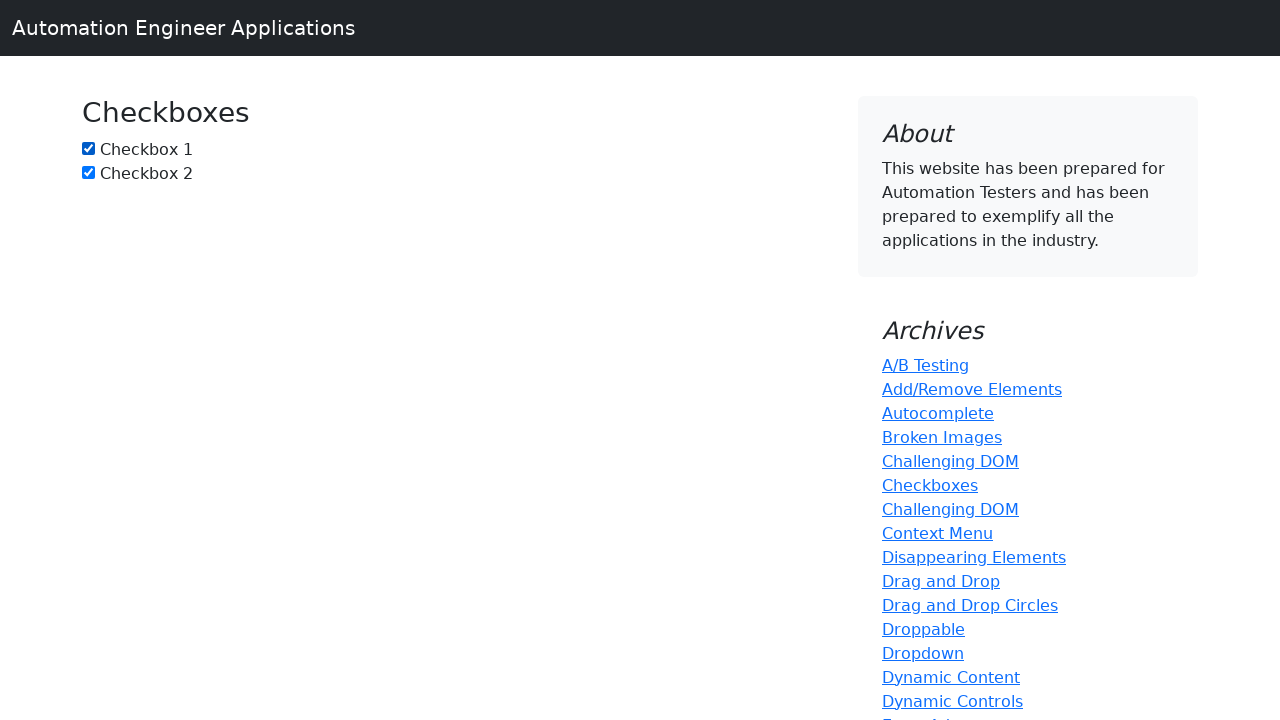

Verified that checkbox2 is now selected
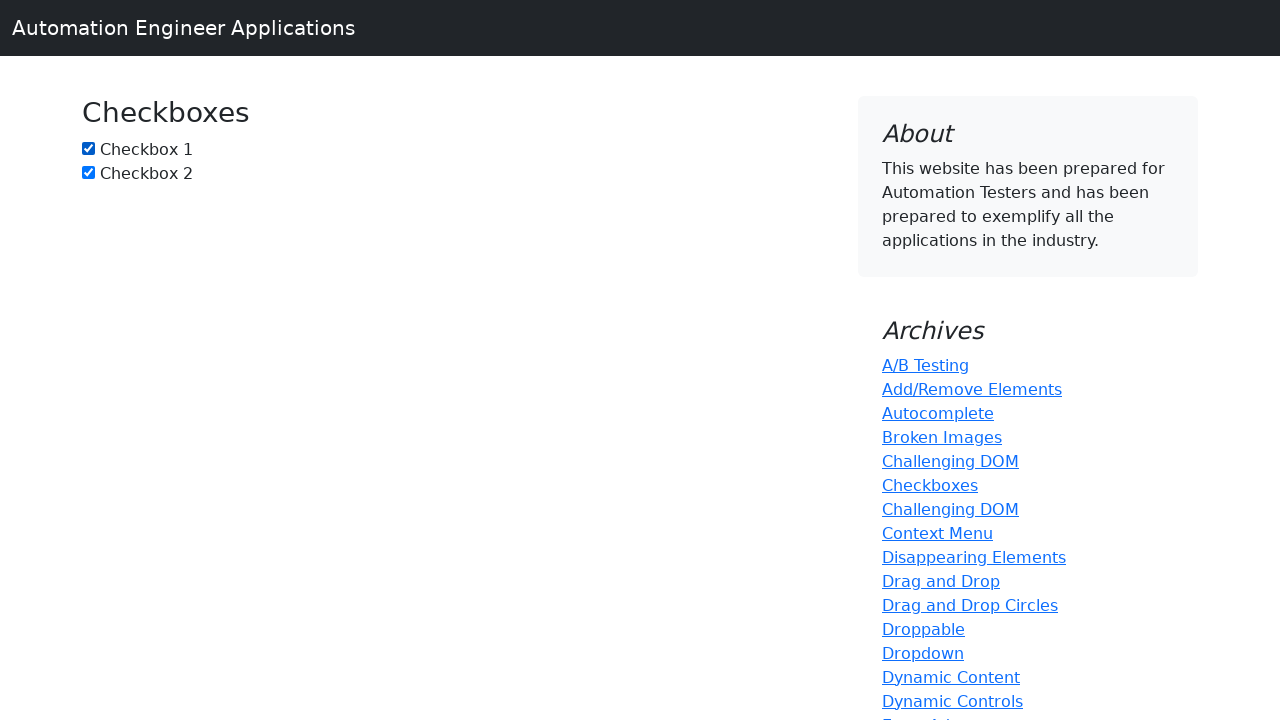

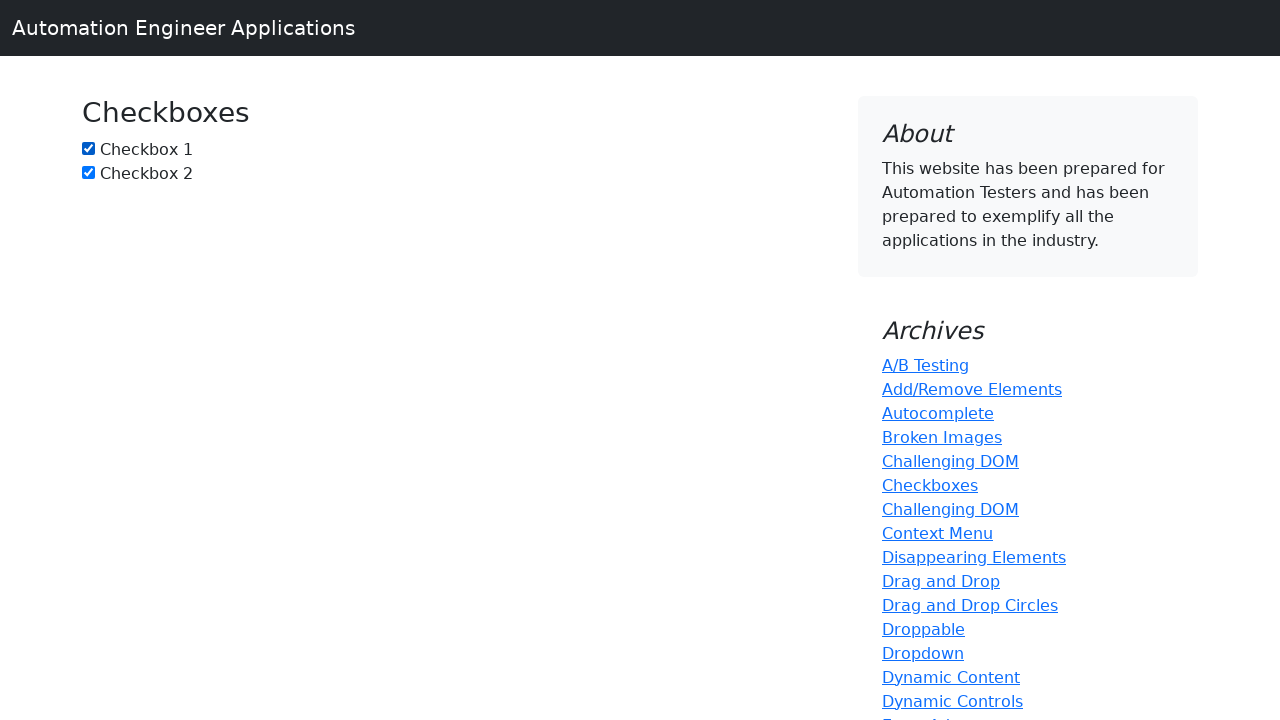